Tests drag-and-drop functionality by dragging a draggable element onto a droppable target and verifying the drop was successful by checking the text changes to "Dropped!"

Starting URL: http://crossbrowsertesting.github.io/drag-and-drop.html

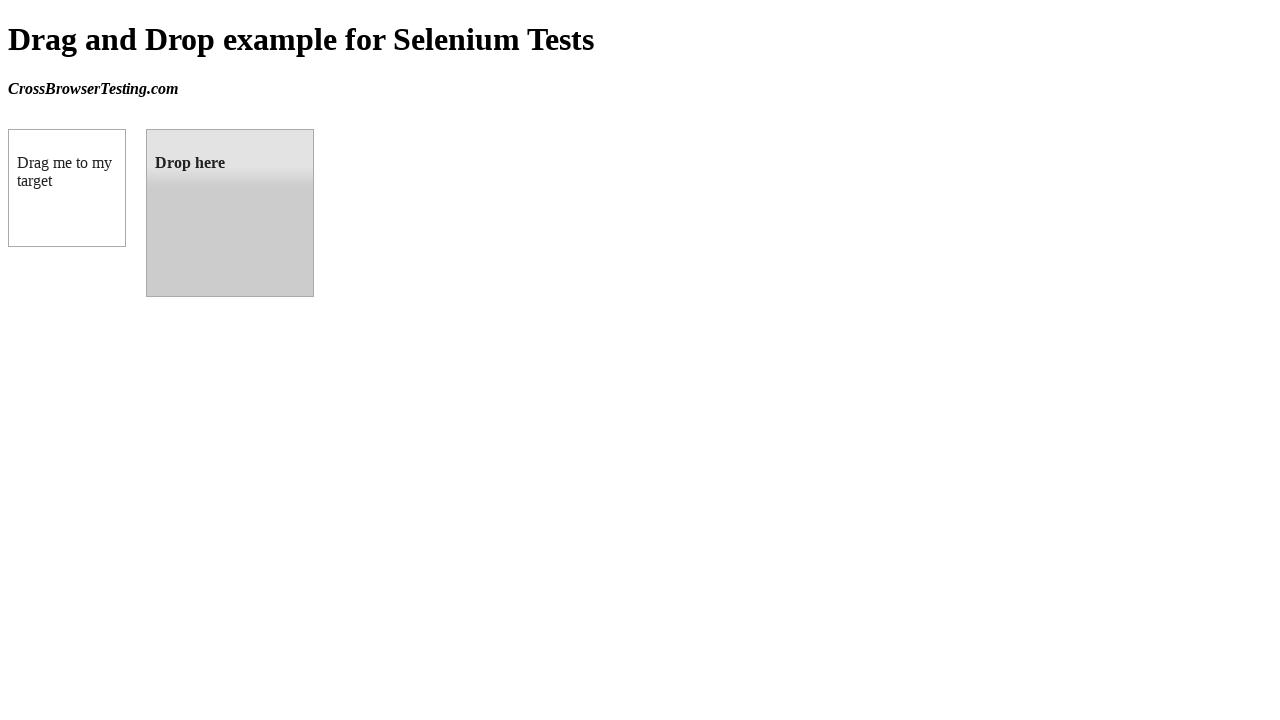

Navigated to drag-and-drop test page
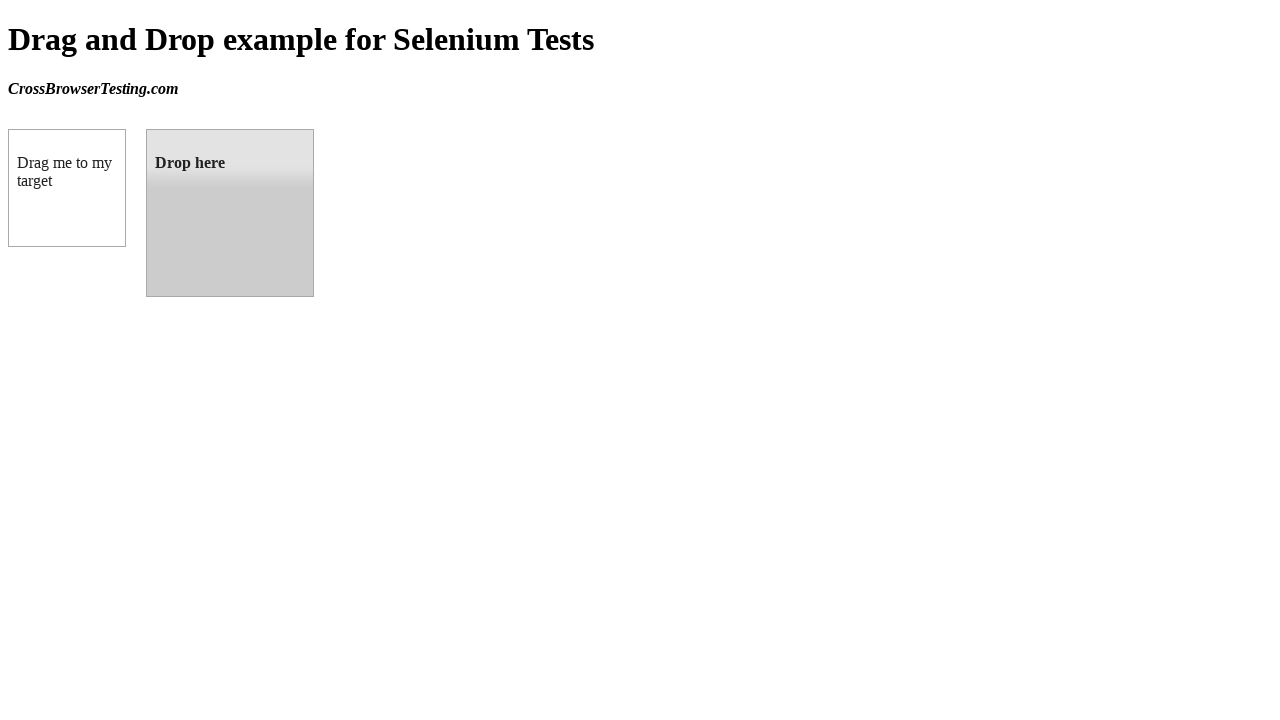

Located draggable element with id 'draggable'
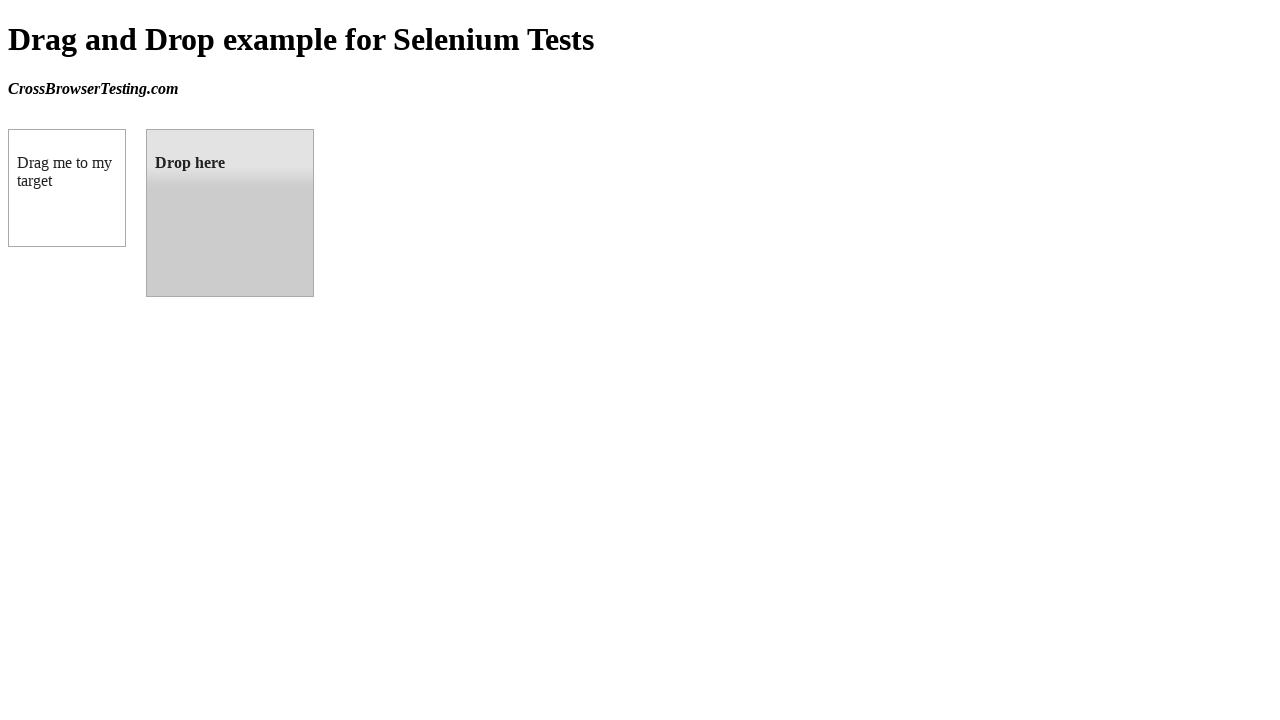

Located droppable element with id 'droppable'
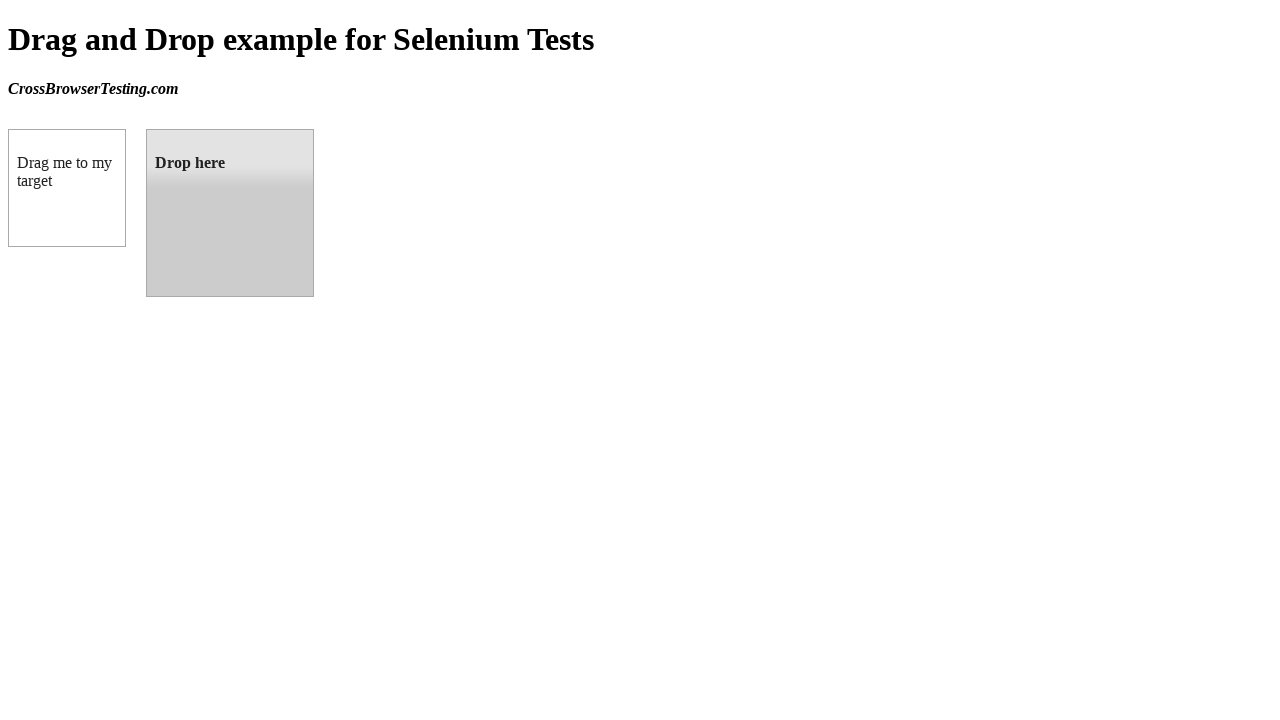

Dragged element onto droppable target at (230, 213)
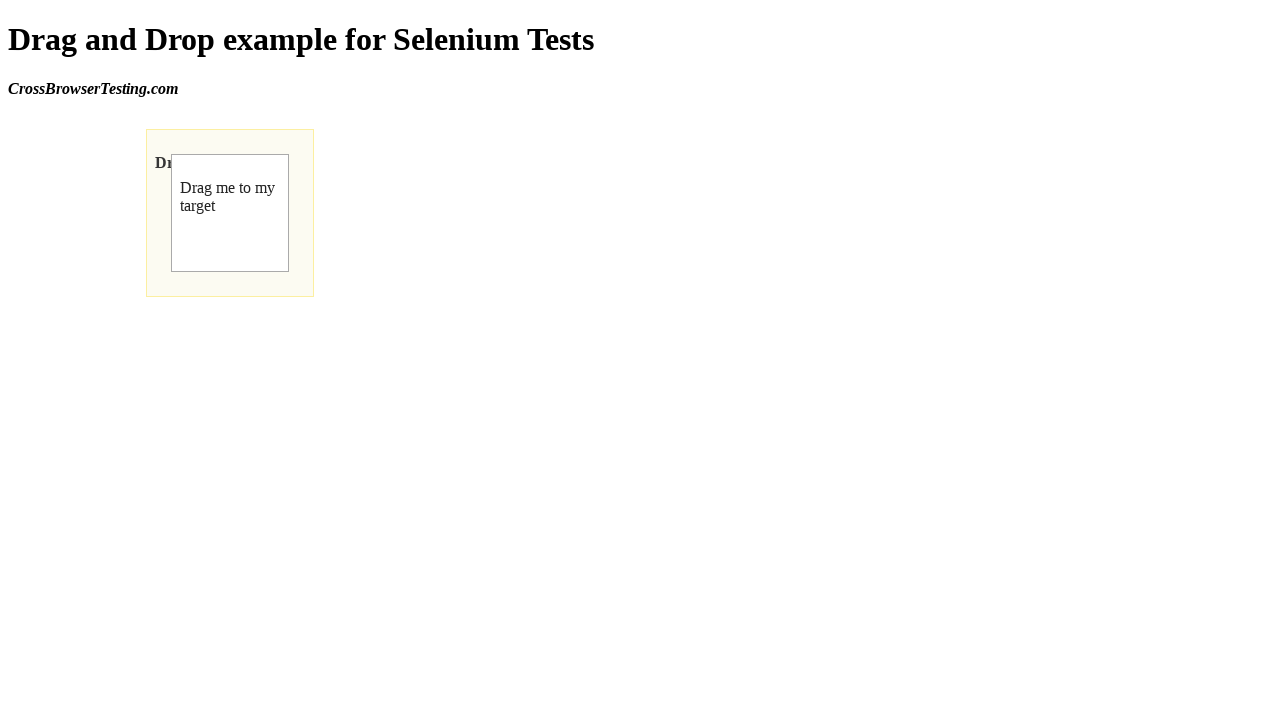

Retrieved text content from droppable element
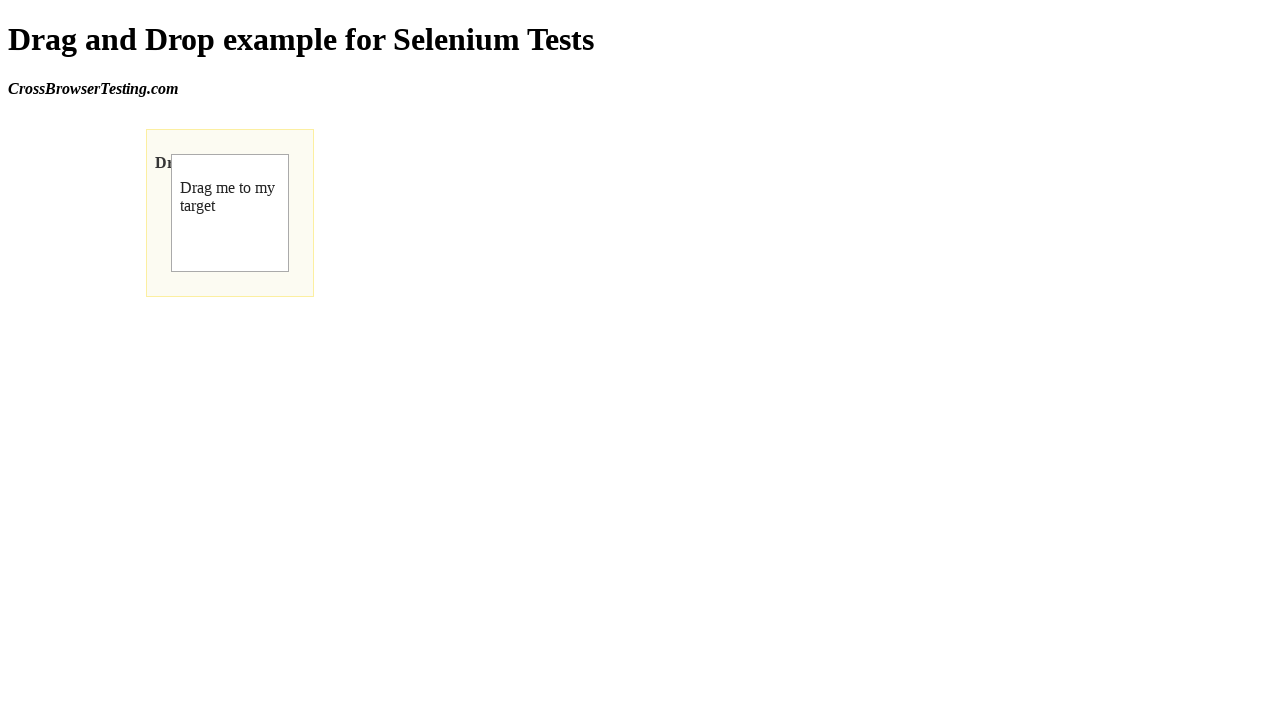

Verified drop was successful - text changed to 'Dropped!'
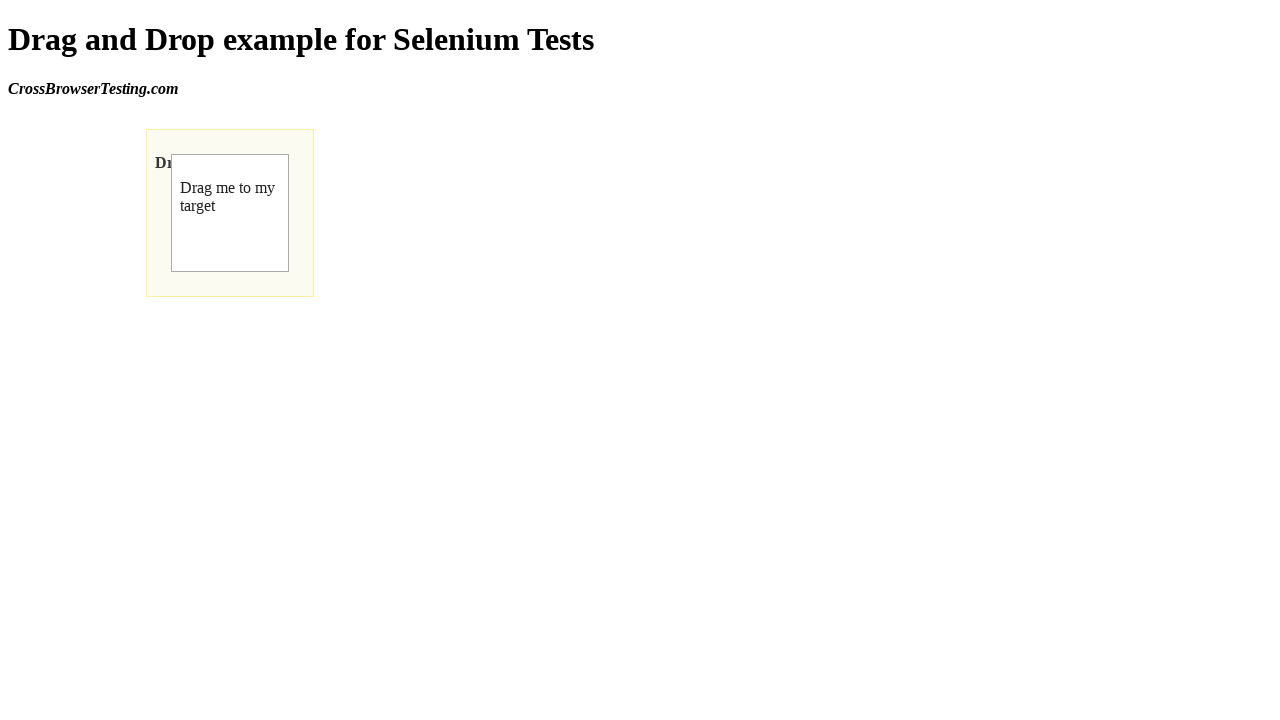

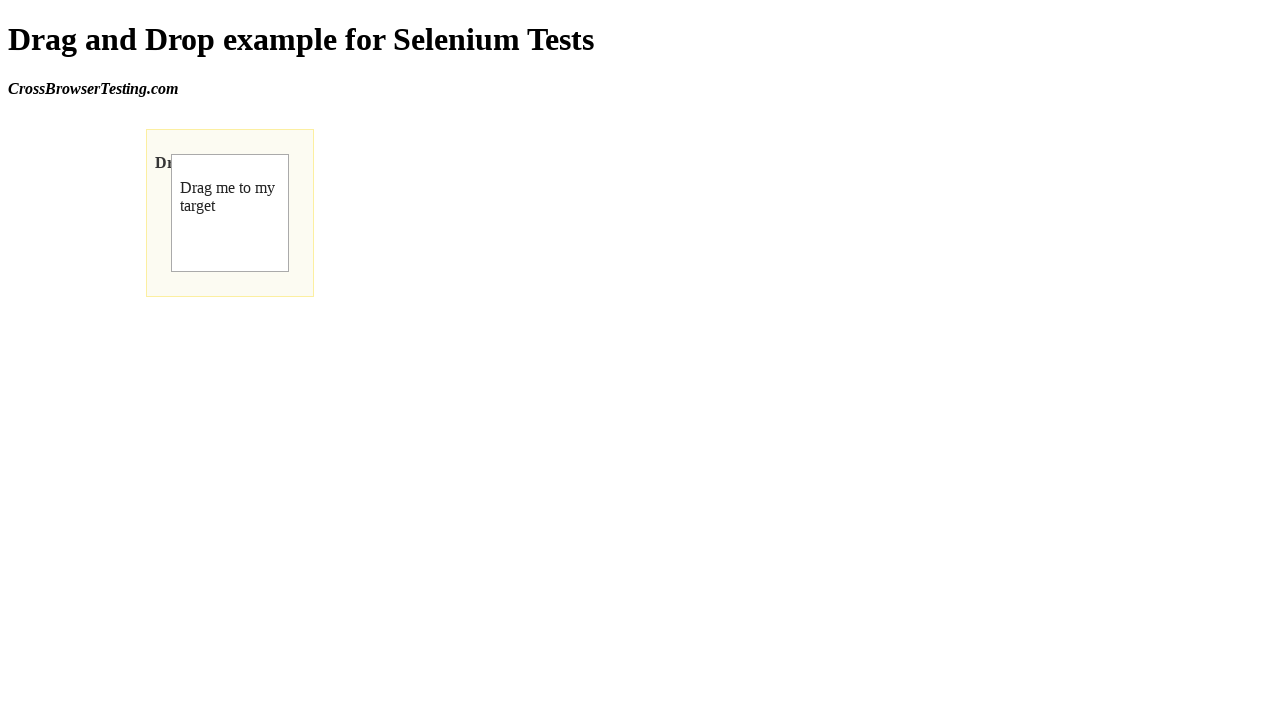